Tests dynamic loading with implicit wait by clicking start button and verifying the "Hello World!" text appears

Starting URL: https://automationfc.github.io/dynamic-loading/

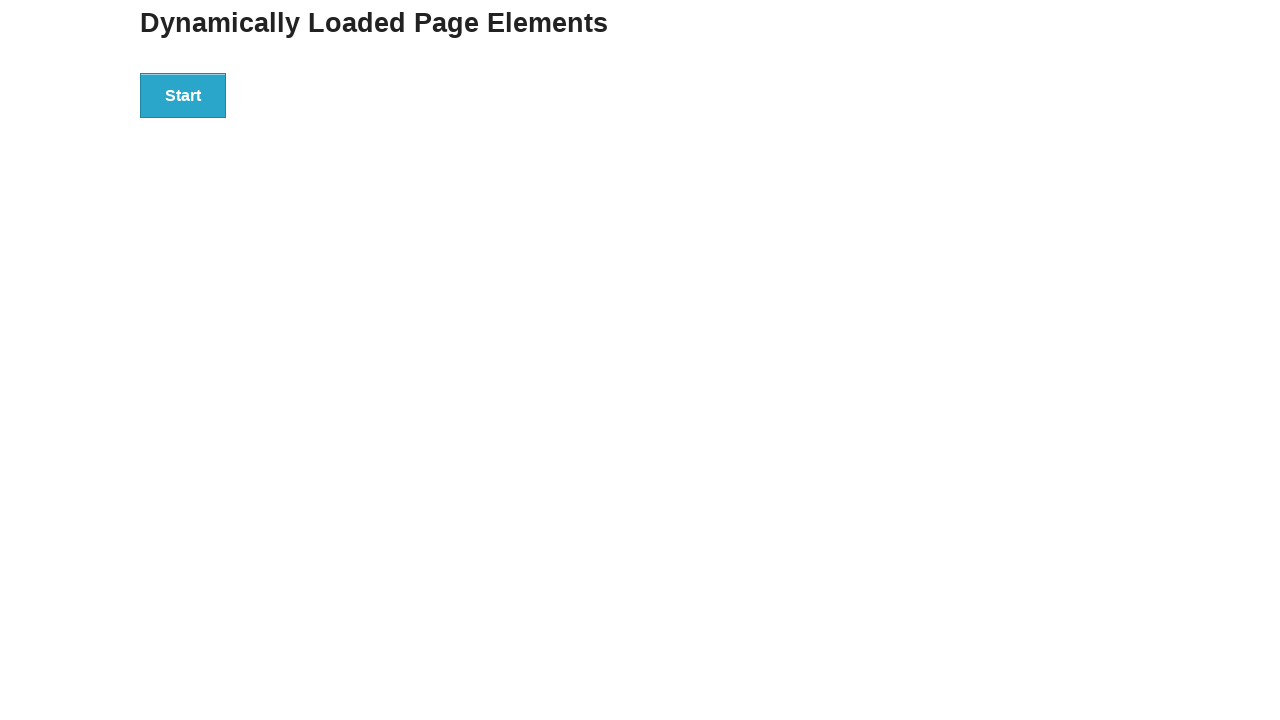

Clicked start button to trigger dynamic loading at (183, 95) on xpath=//div[@id='start']/button
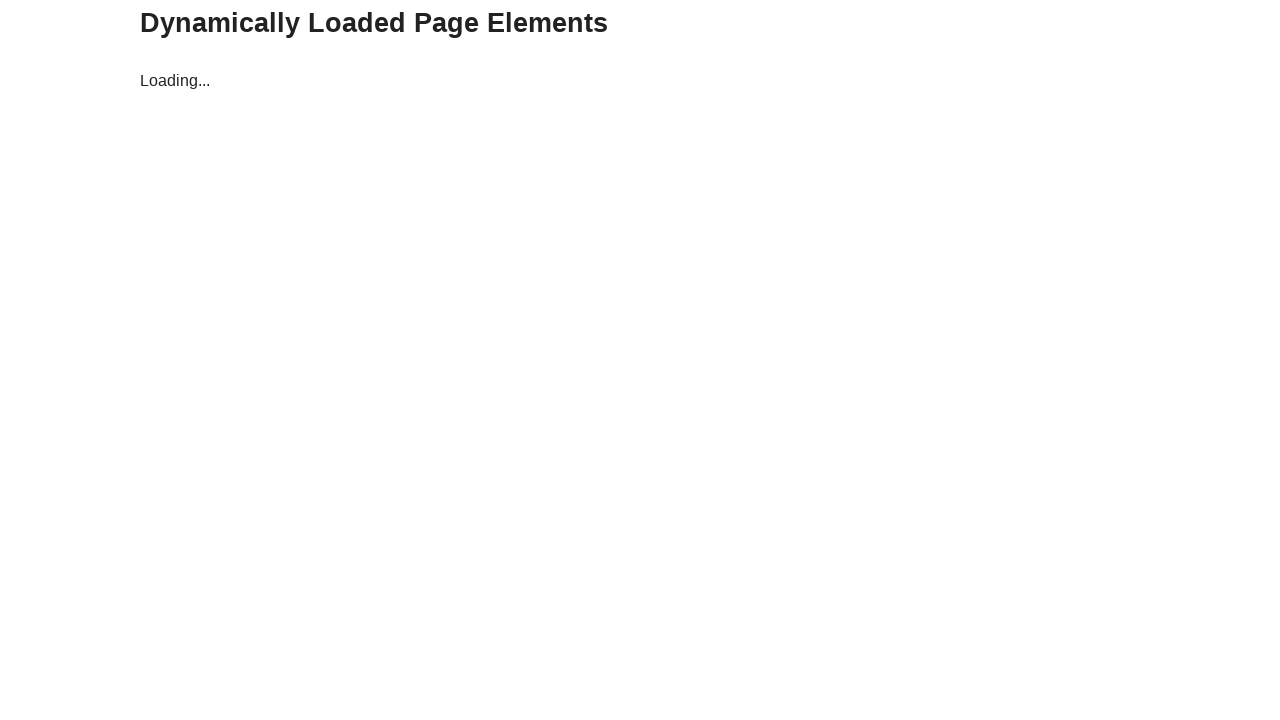

Waited for 'Hello World!' text to become visible
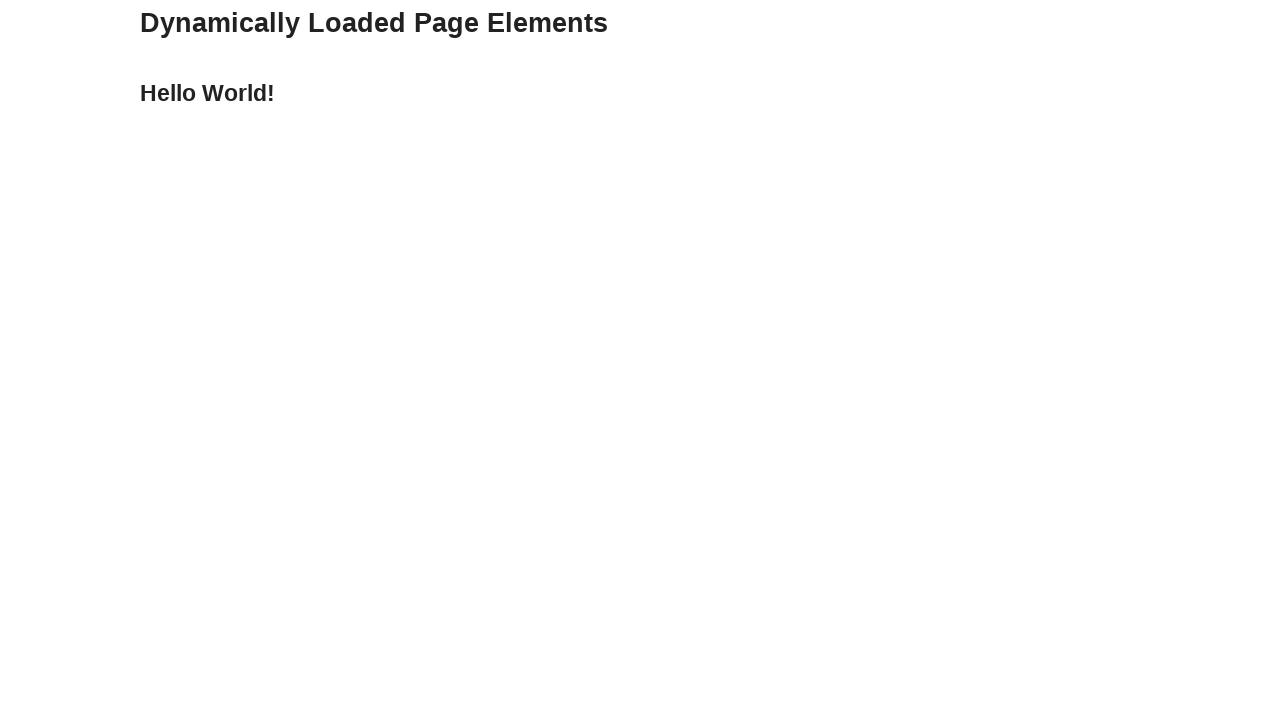

Verified that 'Hello World!' text appeared after dynamic loading
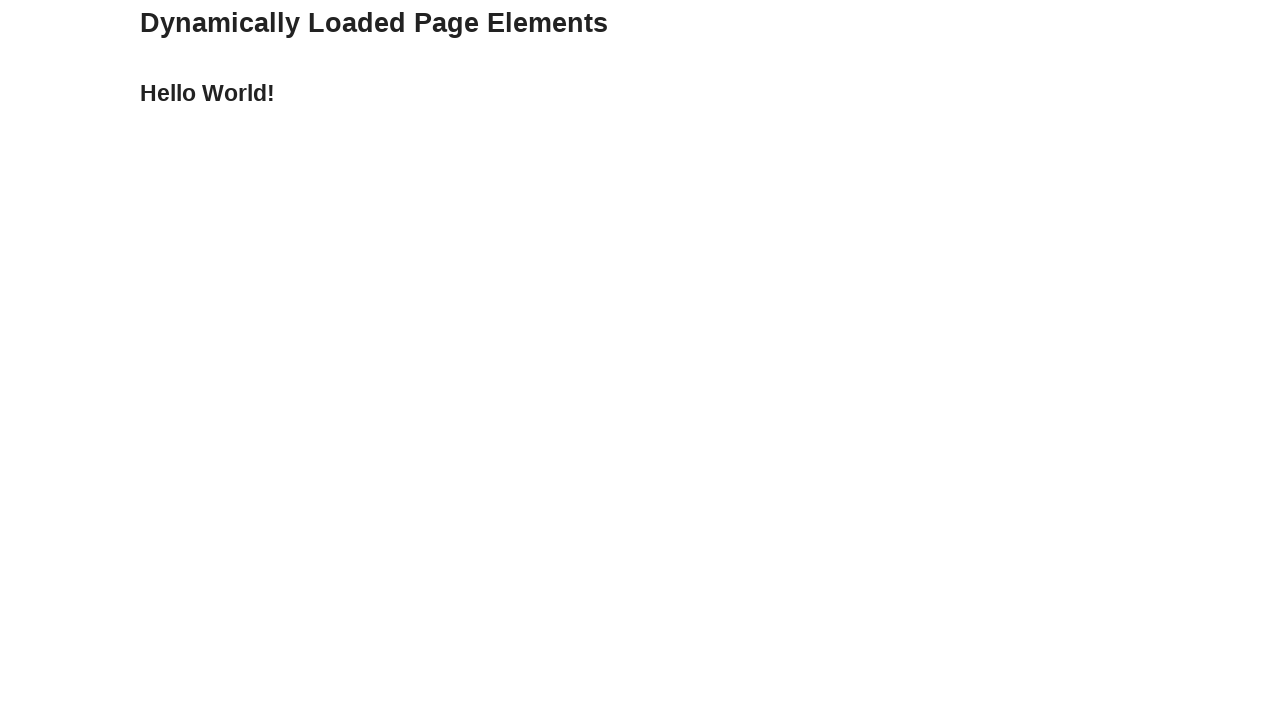

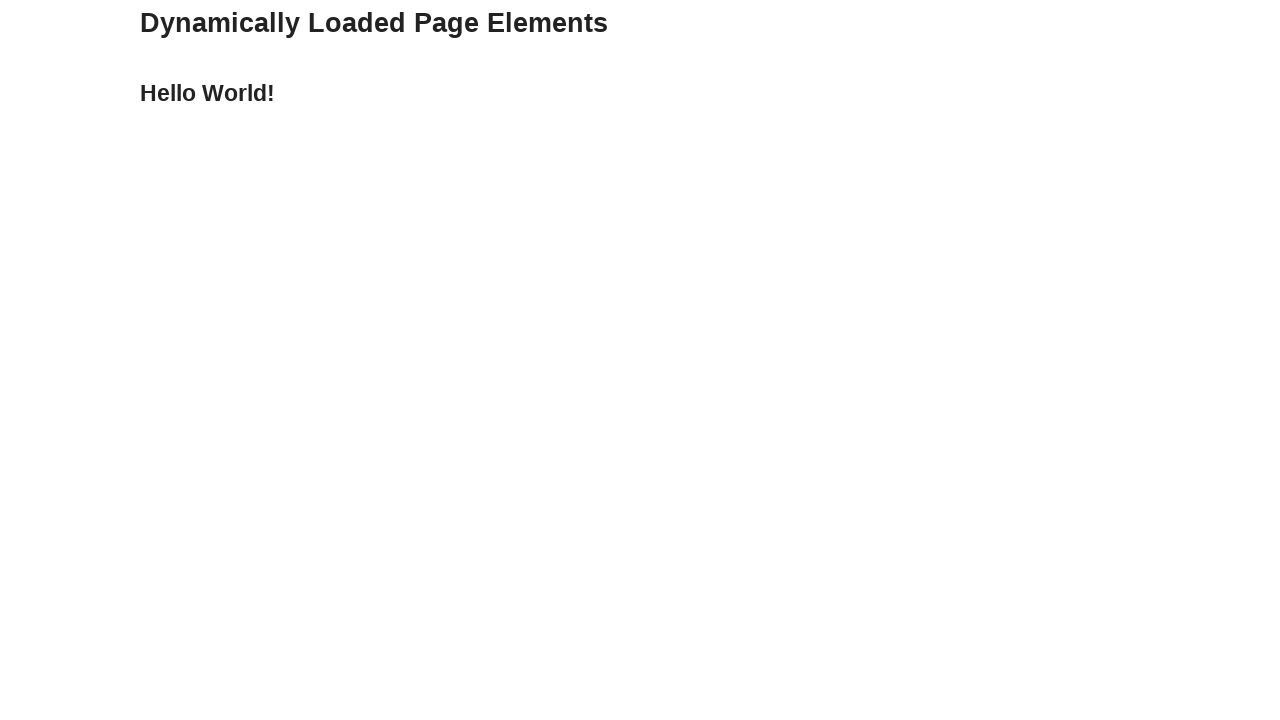